Tests a sign-up form with dynamic attributes by filling in username, password, confirm password, and email fields, then clicking the Sign Up button and verifying the confirmation message appears.

Starting URL: https://v1.training-support.net/selenium/dynamic-attributes

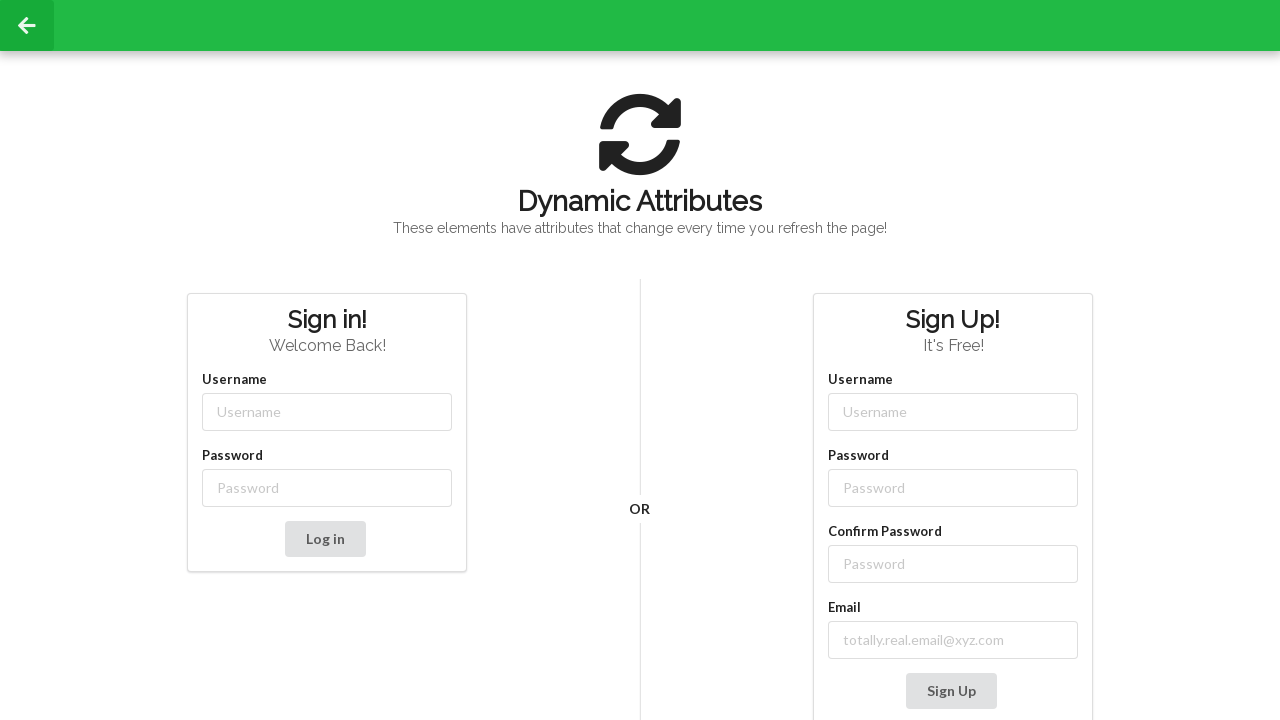

Filled username field with 'JohnDoe' on input[class*='-username']
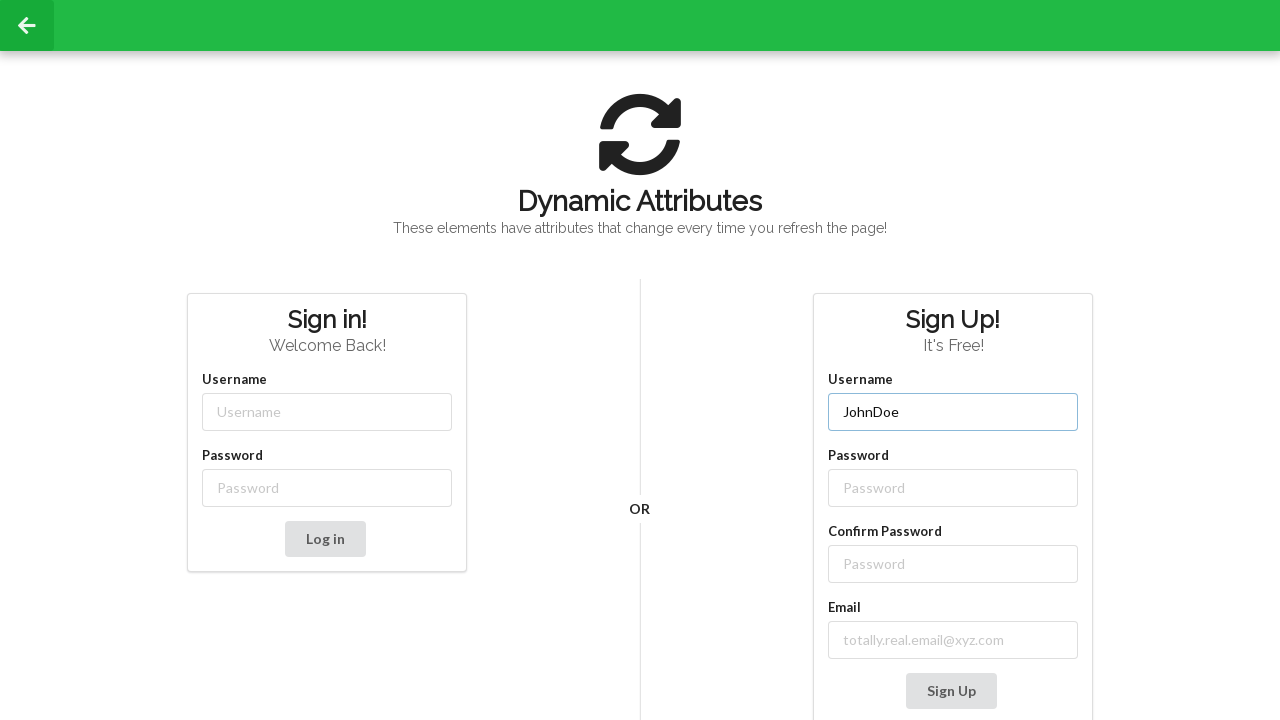

Filled password field with 'SecurePass123' on input[class*='-password']
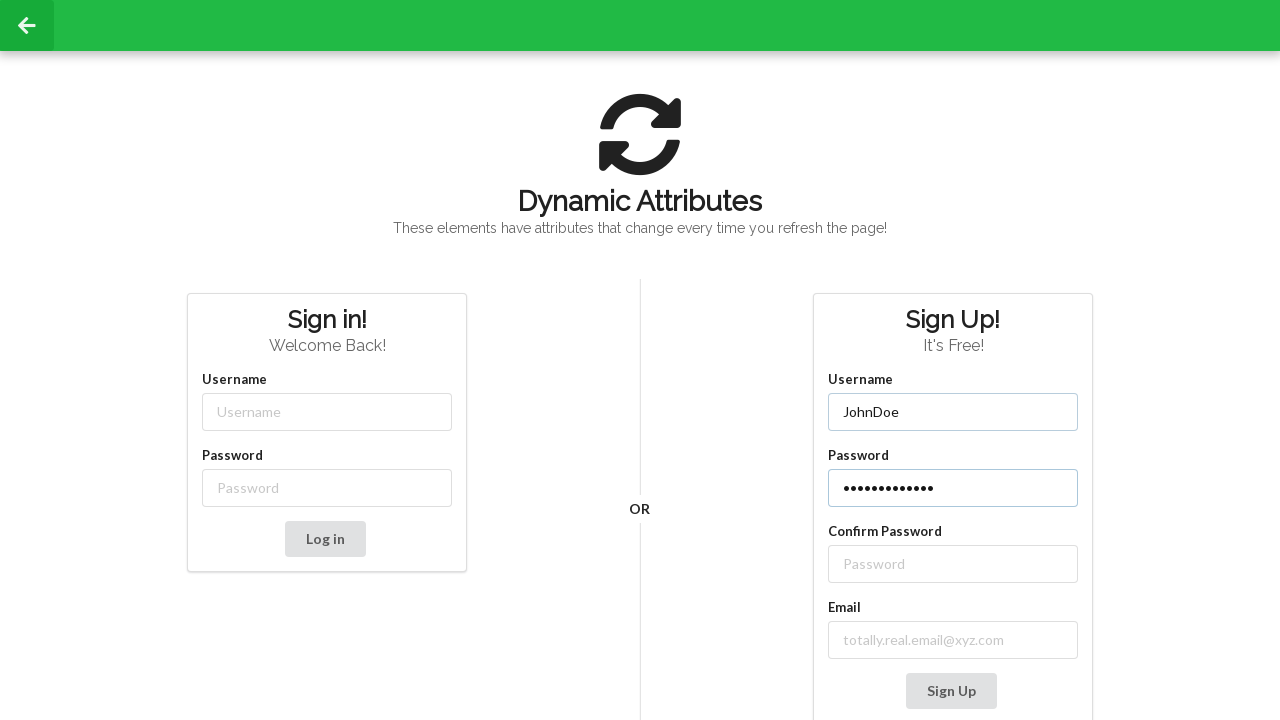

Filled confirm password field with 'SecurePass123' on //label[text()='Confirm Password']/following-sibling::input
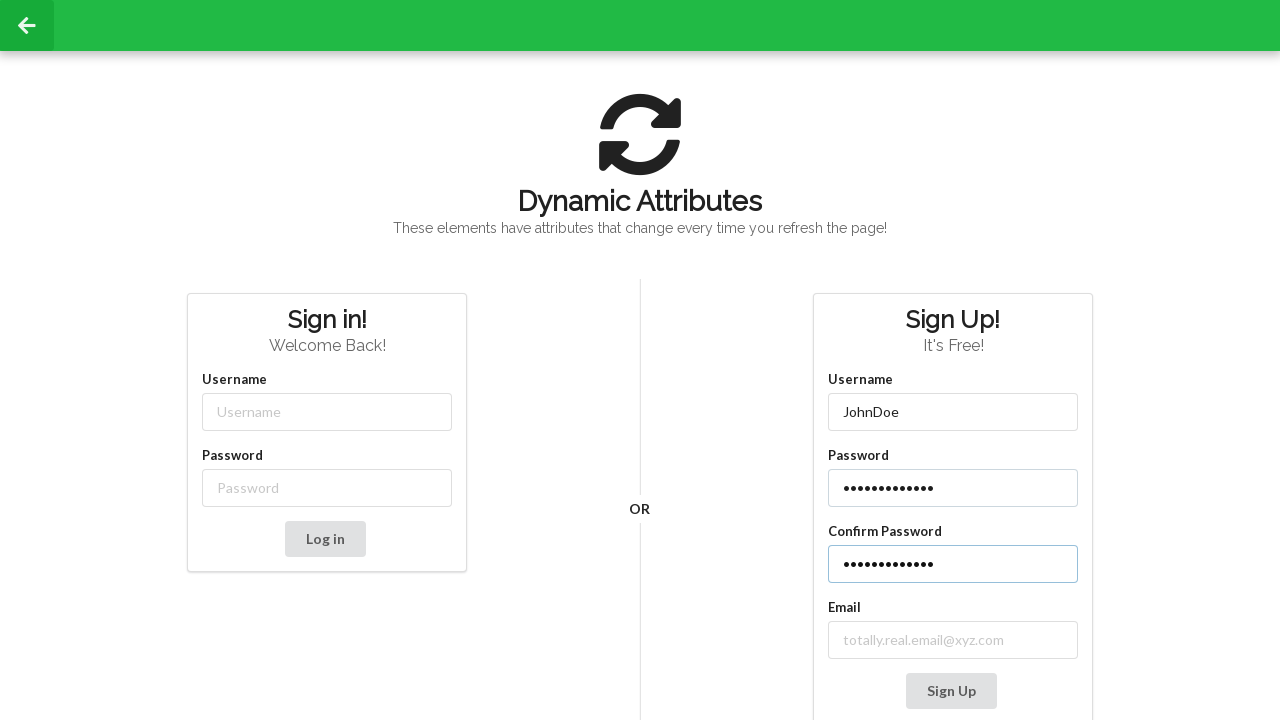

Filled email field with 'johndoe@testmail.com' on //label[contains(text(), 'mail')]/following-sibling::input
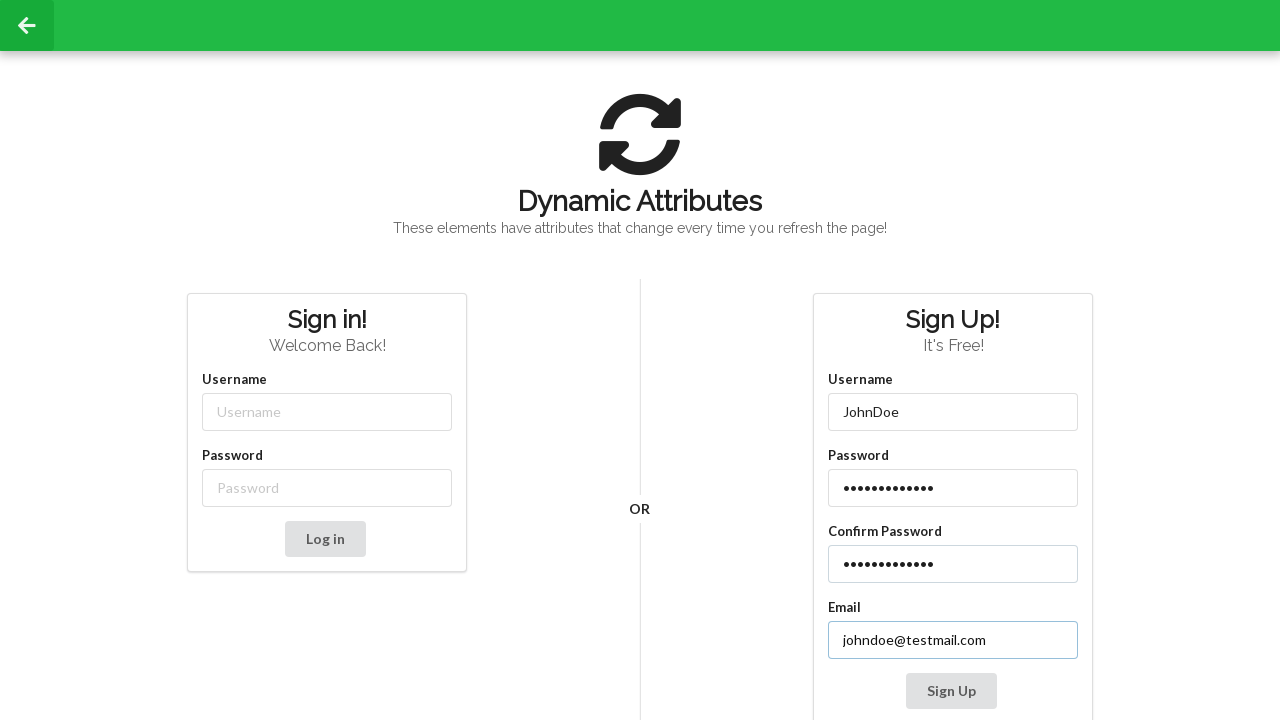

Clicked Sign Up button at (951, 691) on xpath=//button[contains(text(), 'Sign Up')]
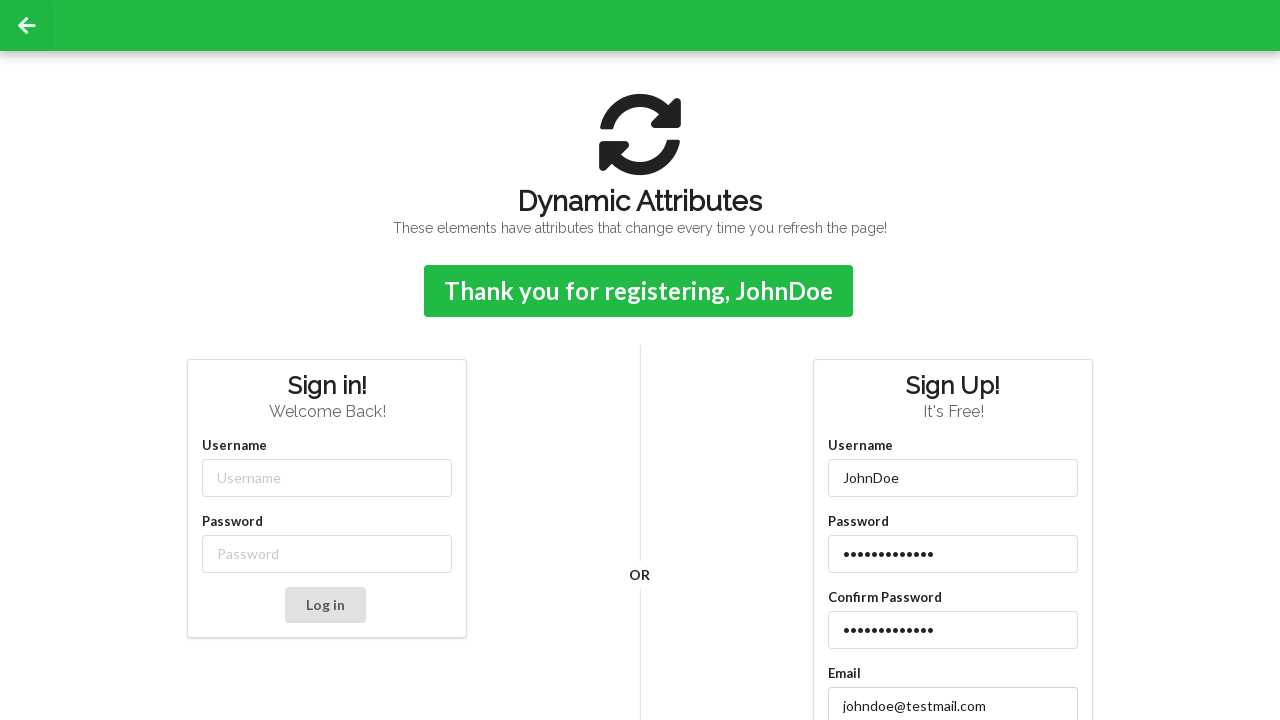

Confirmation message appeared
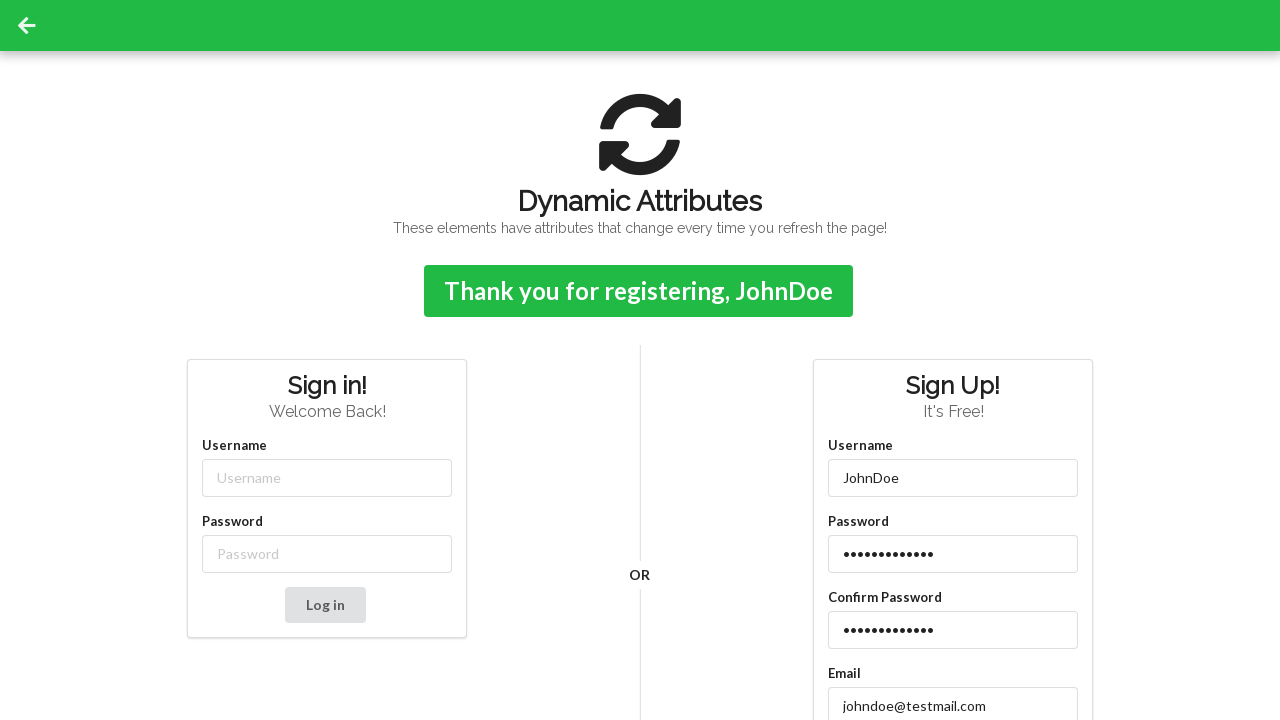

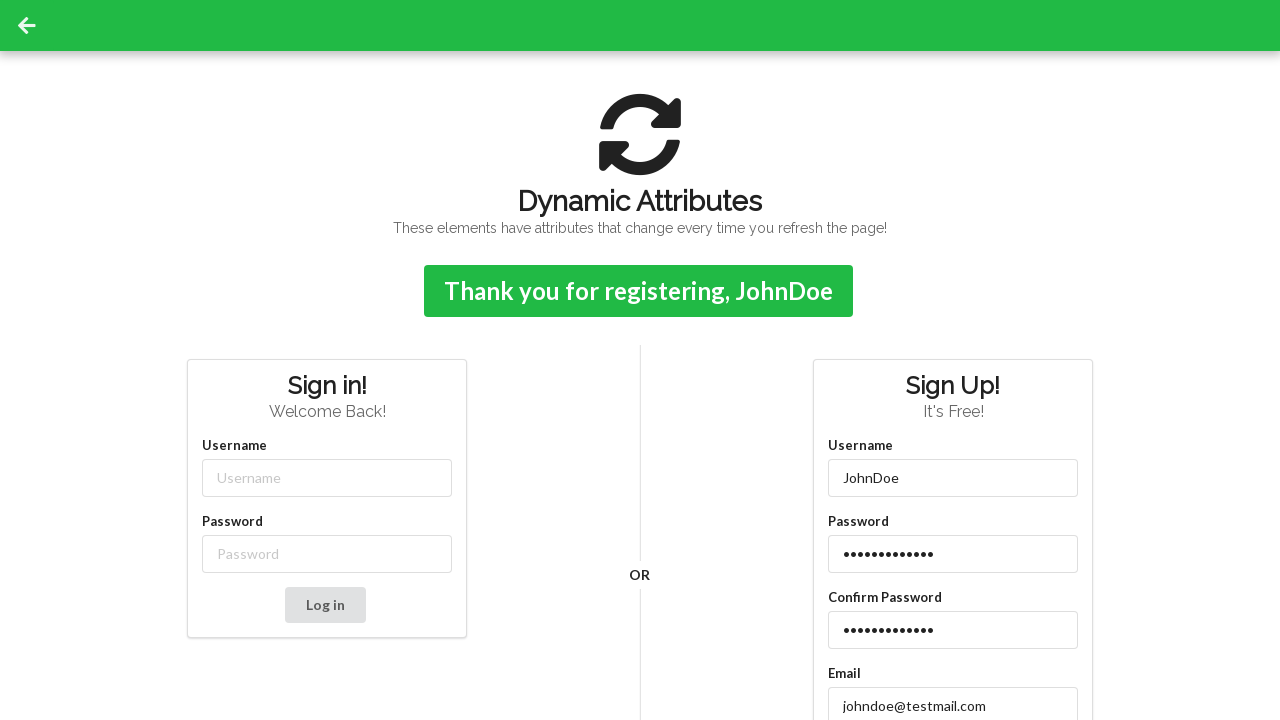